Tests login button validation by clicking it without credentials and verifying the error message

Starting URL: https://www.saucedemo.com/

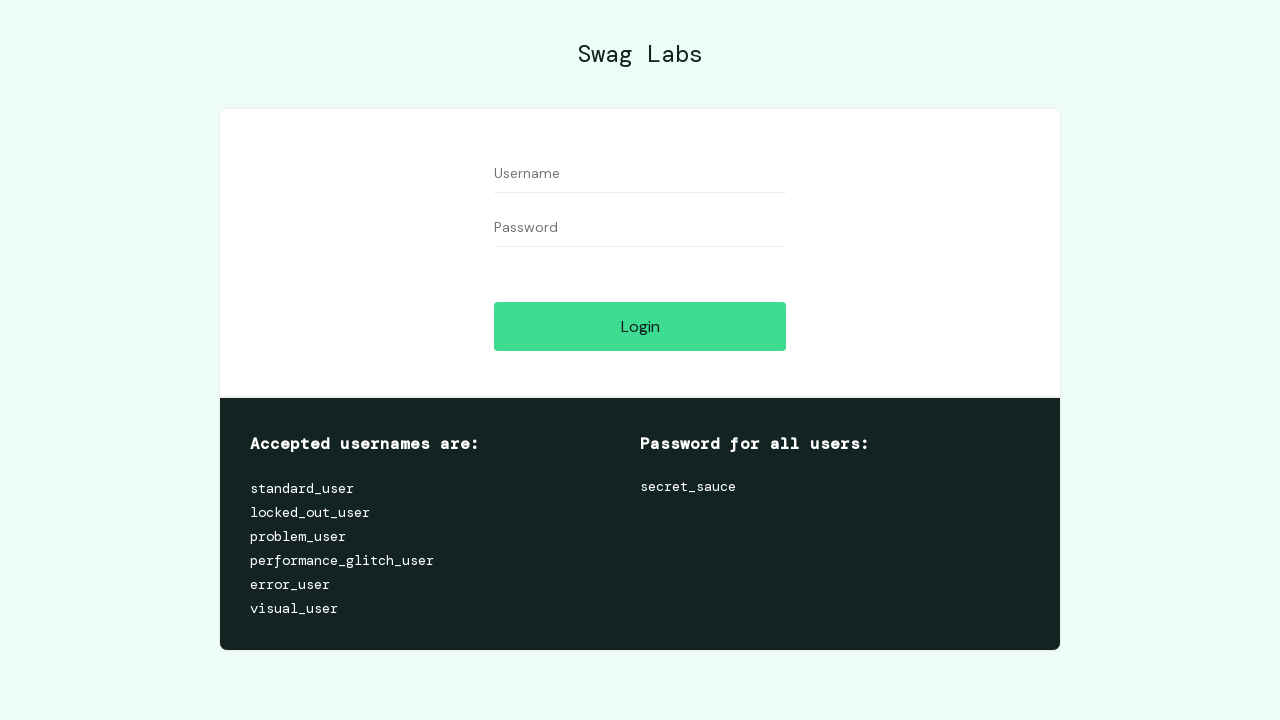

Clicked login button without entering credentials at (640, 326) on #login-button
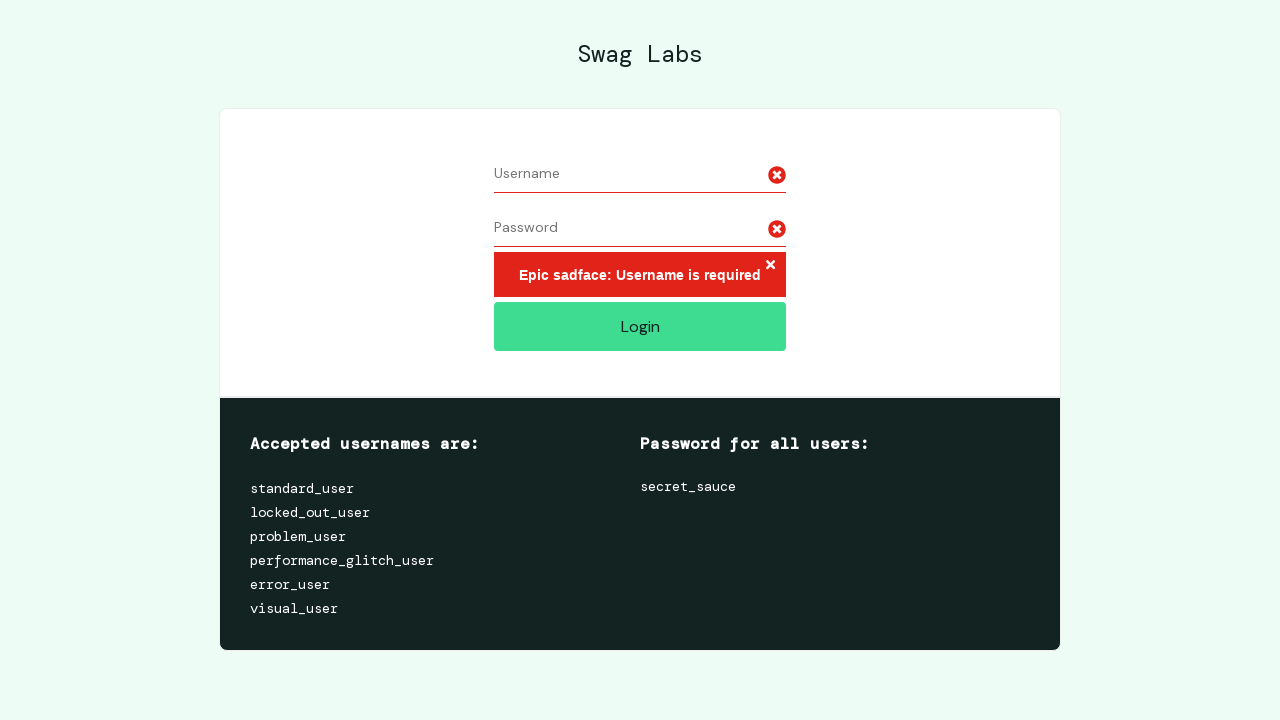

Retrieved error message text from error container
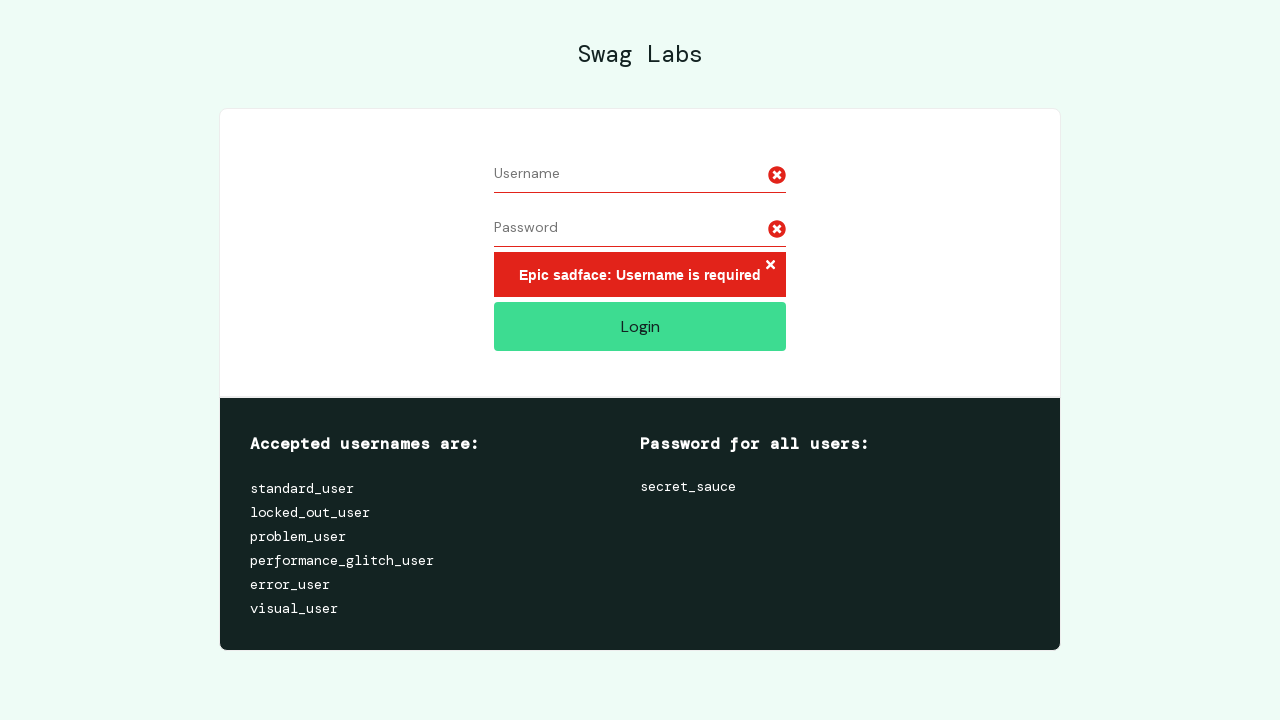

Printed error message to console
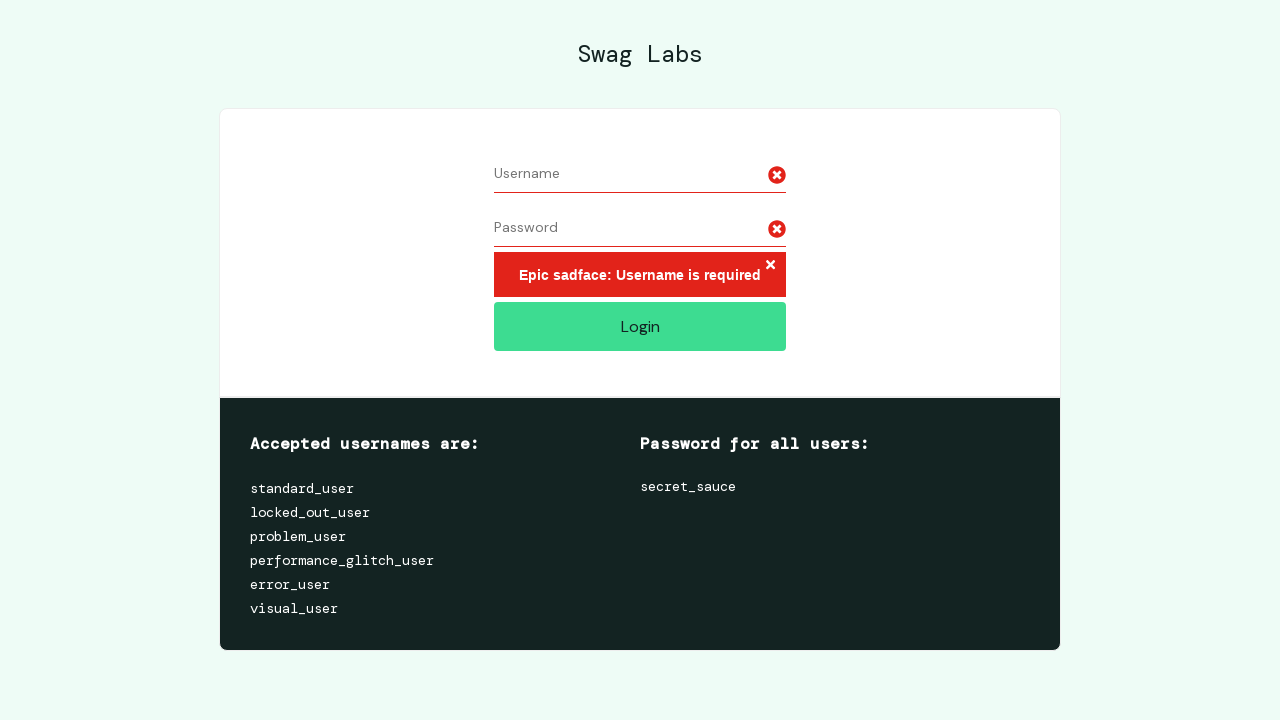

Verified error message matches expected text 'Epic sadface: Username is required'
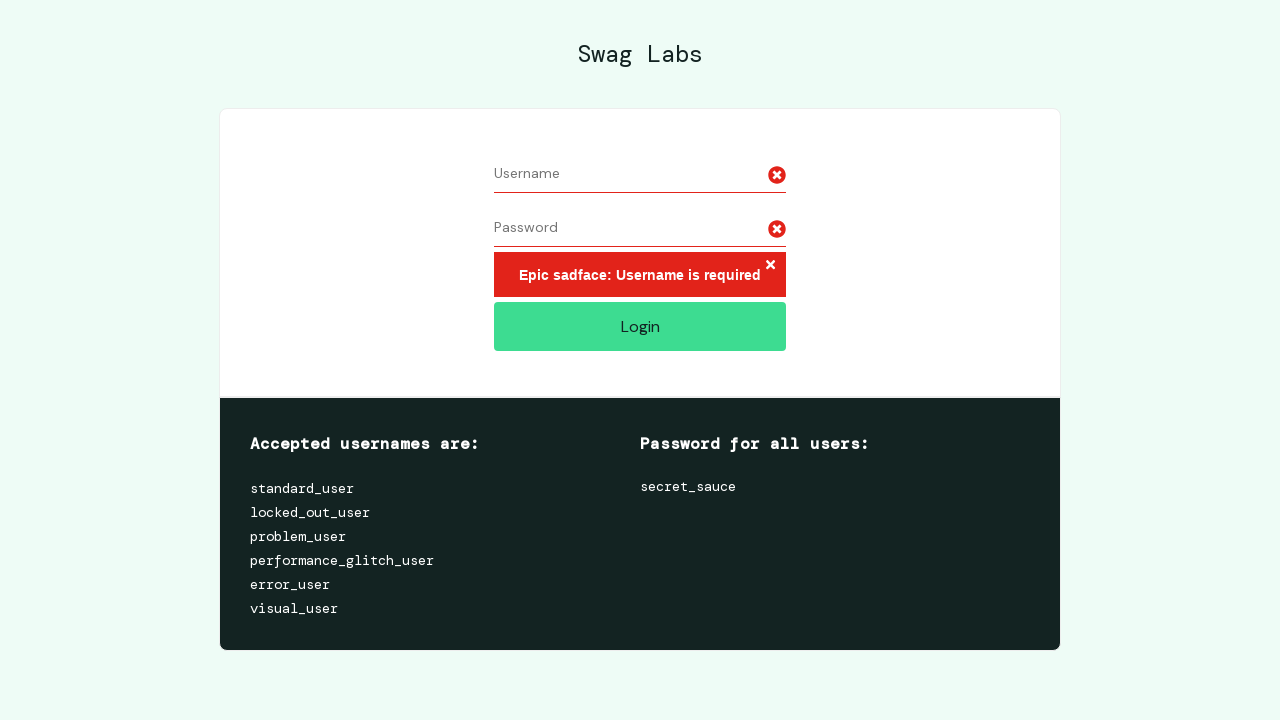

Test LoginPage_TC_03 passed - login button validation confirmed
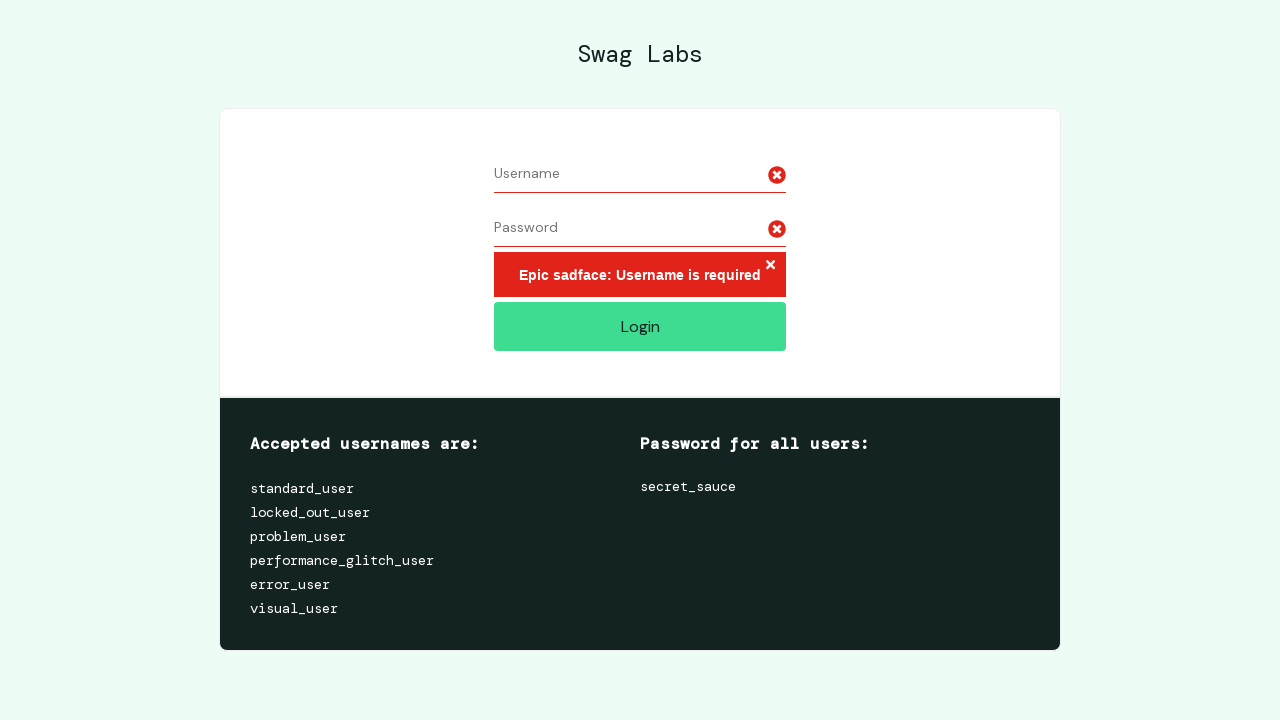

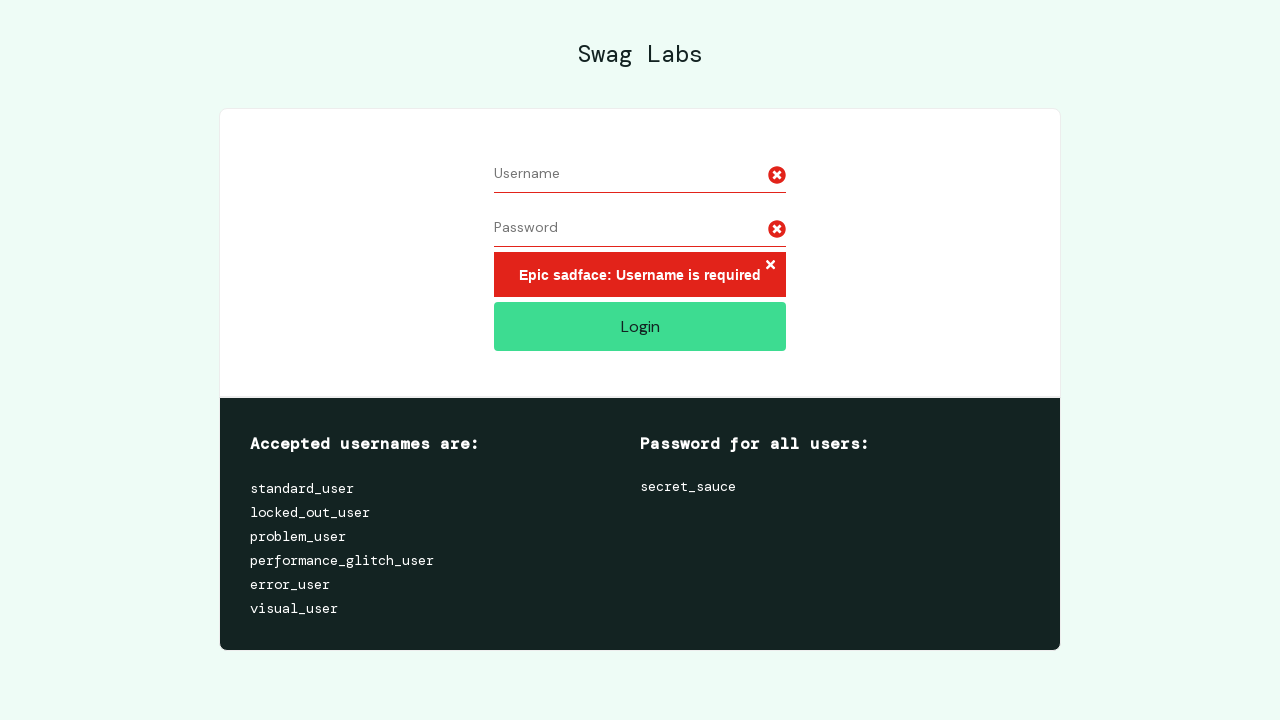